Tests input field interactions on LeafGround practice site by filling a text field, appending text to a pre-filled field, and clearing another field.

Starting URL: https://www.leafground.com/input.xhtml

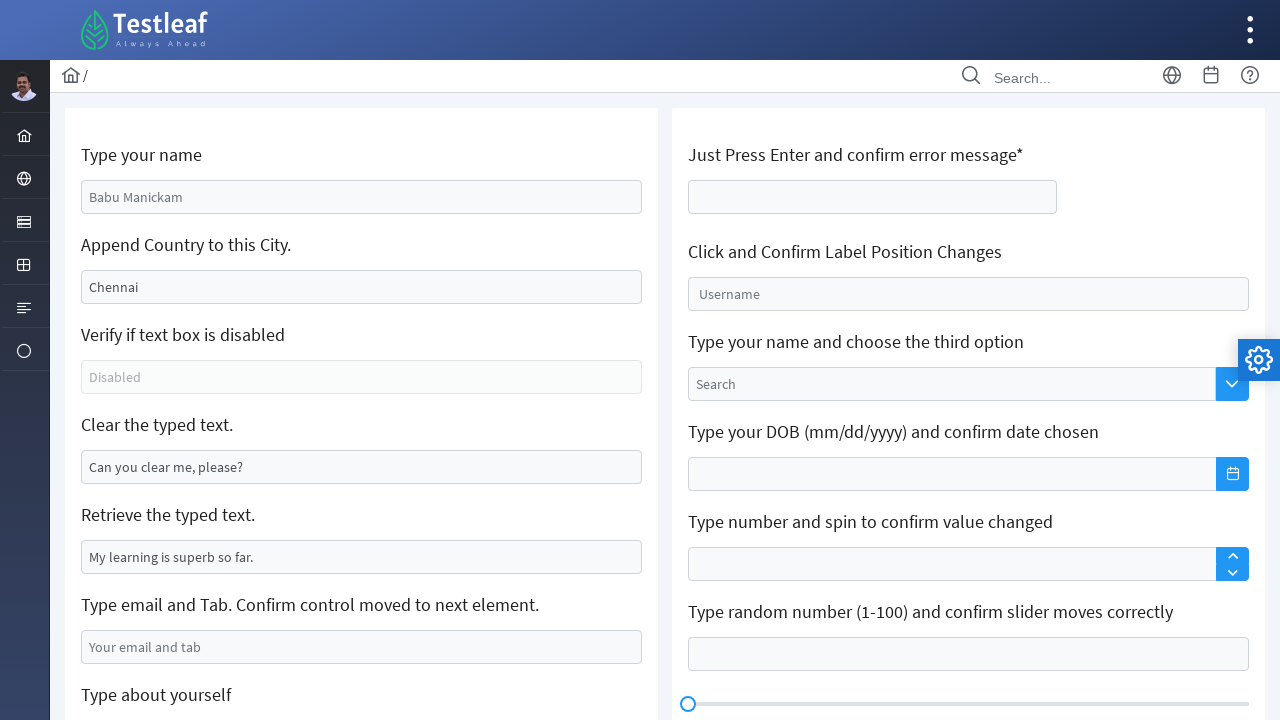

Filled name input field with 'pavani' on input[name='j_idt88:name']
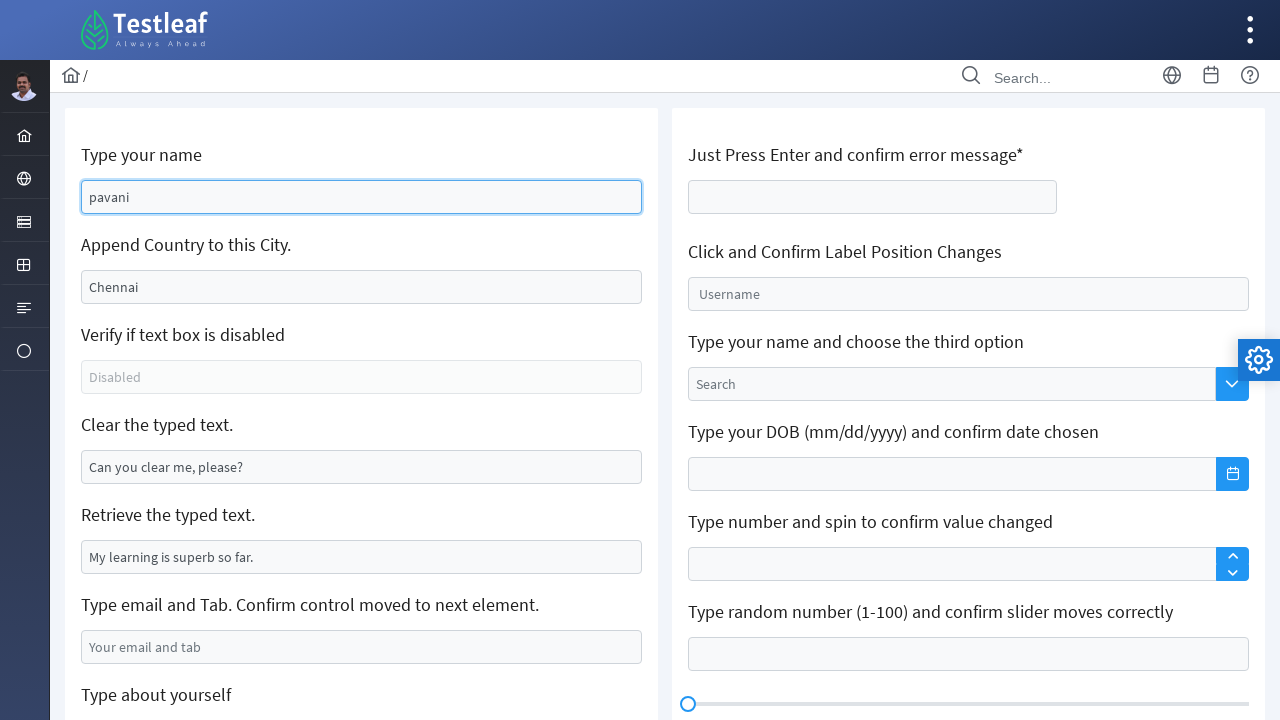

Located Chennai input field
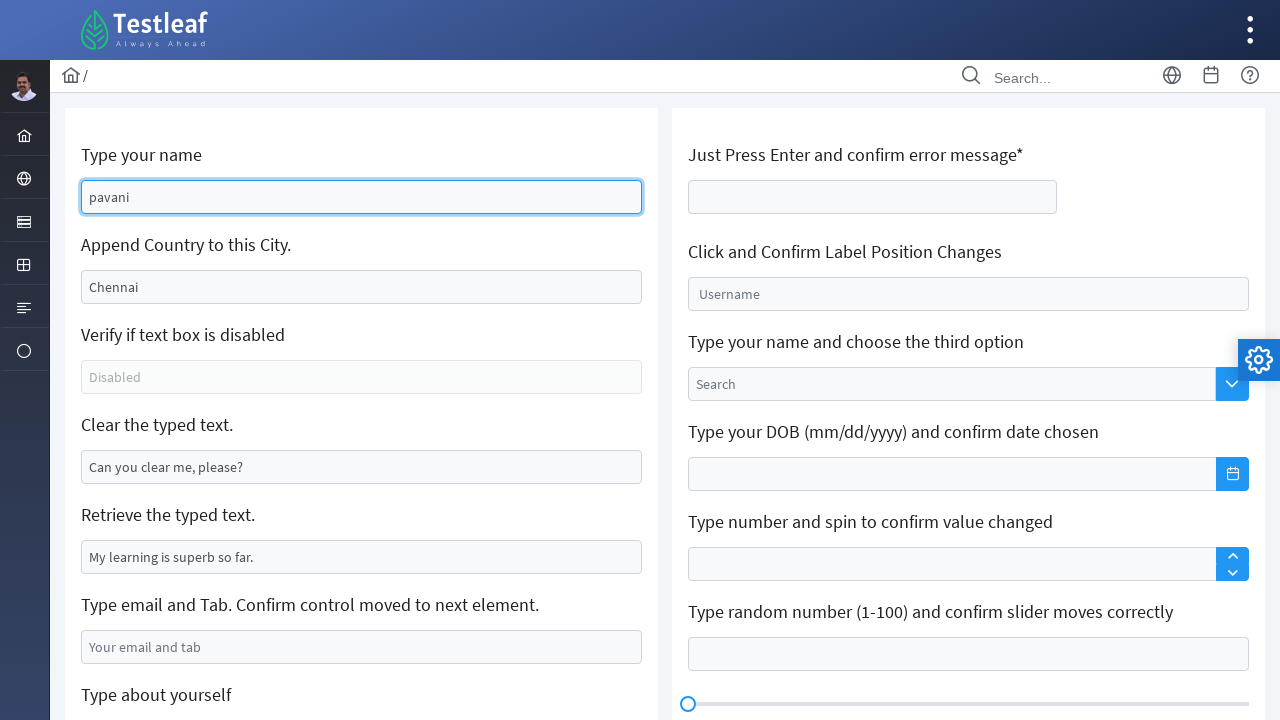

Filled Chennai input field with 'Chennai,India' on xpath=//input[@value='Chennai']
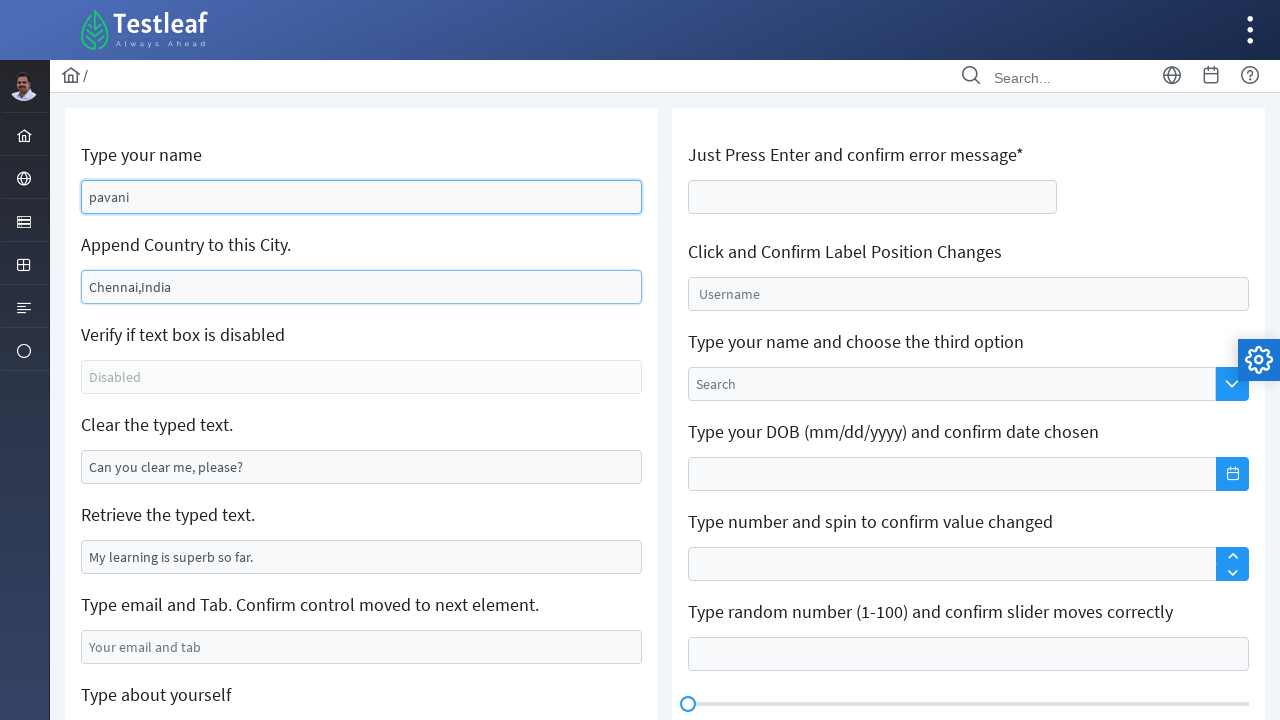

Cleared the 'Can you clear me, please?' input field on xpath=//input[@value='Can you clear me, please?']
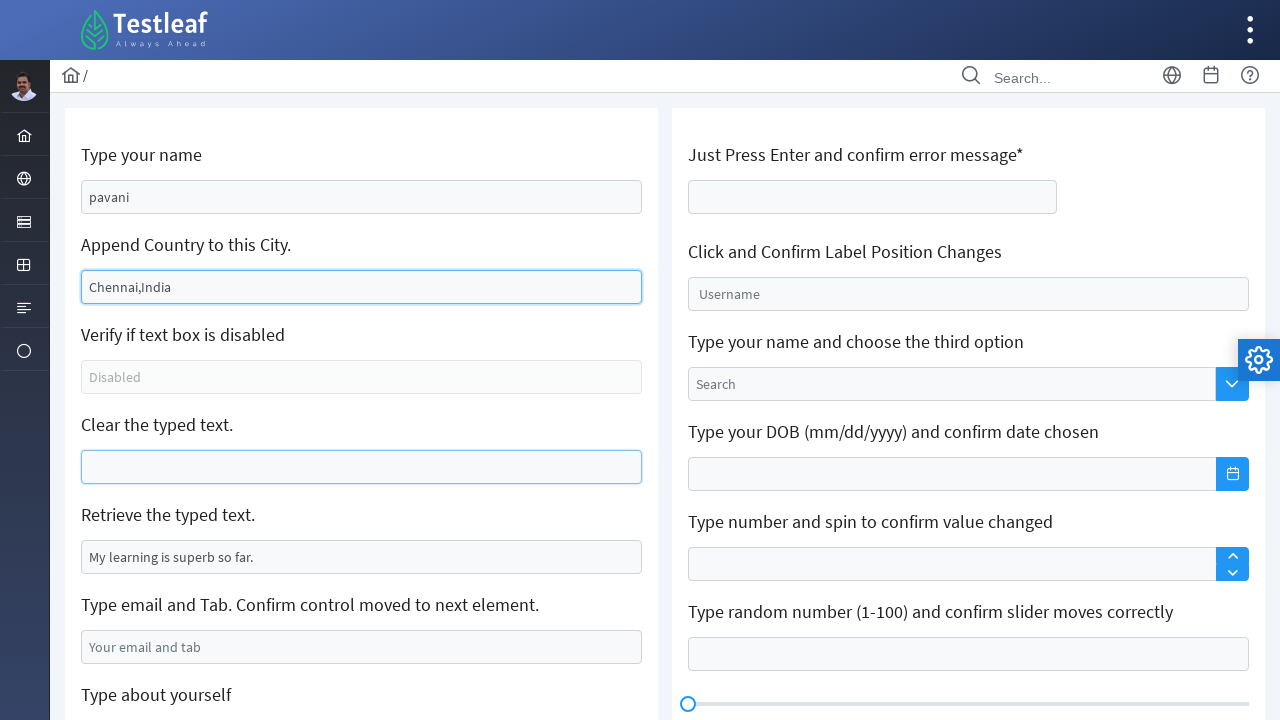

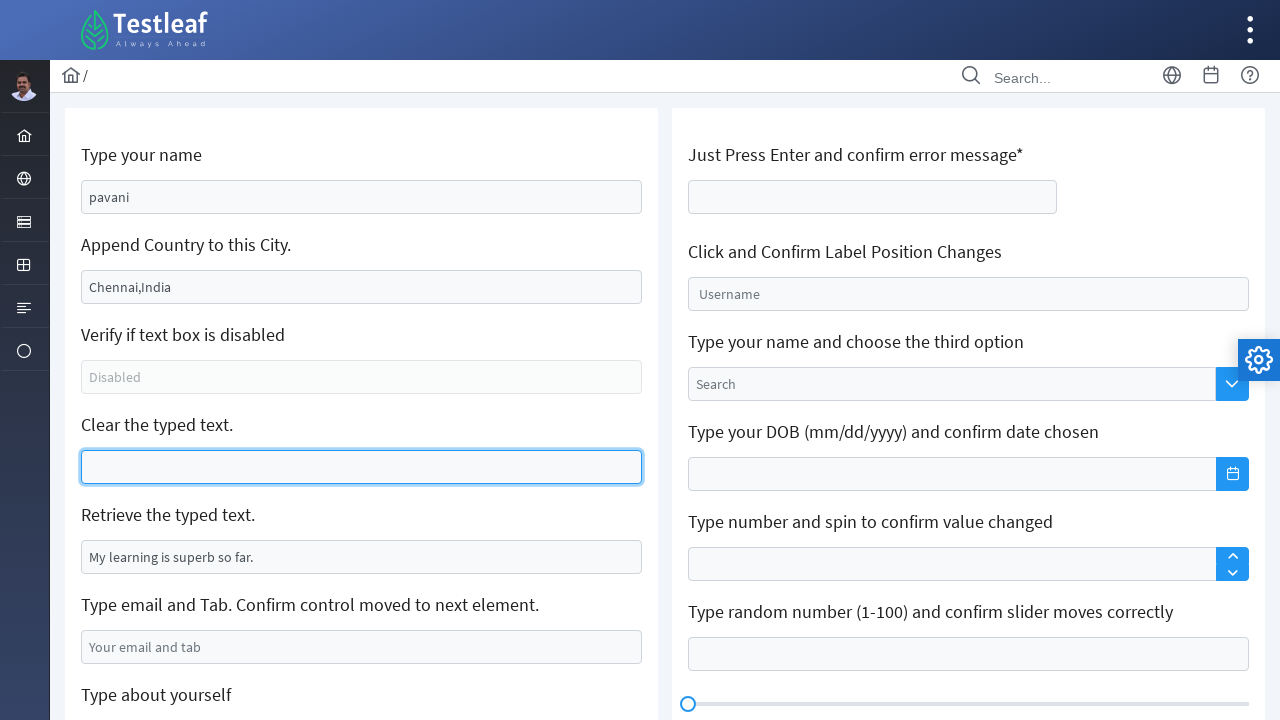